Tests that the Gündem (Agenda) page loads correctly and contains a heading with "gündem" text

Starting URL: https://egundem.com/gundem

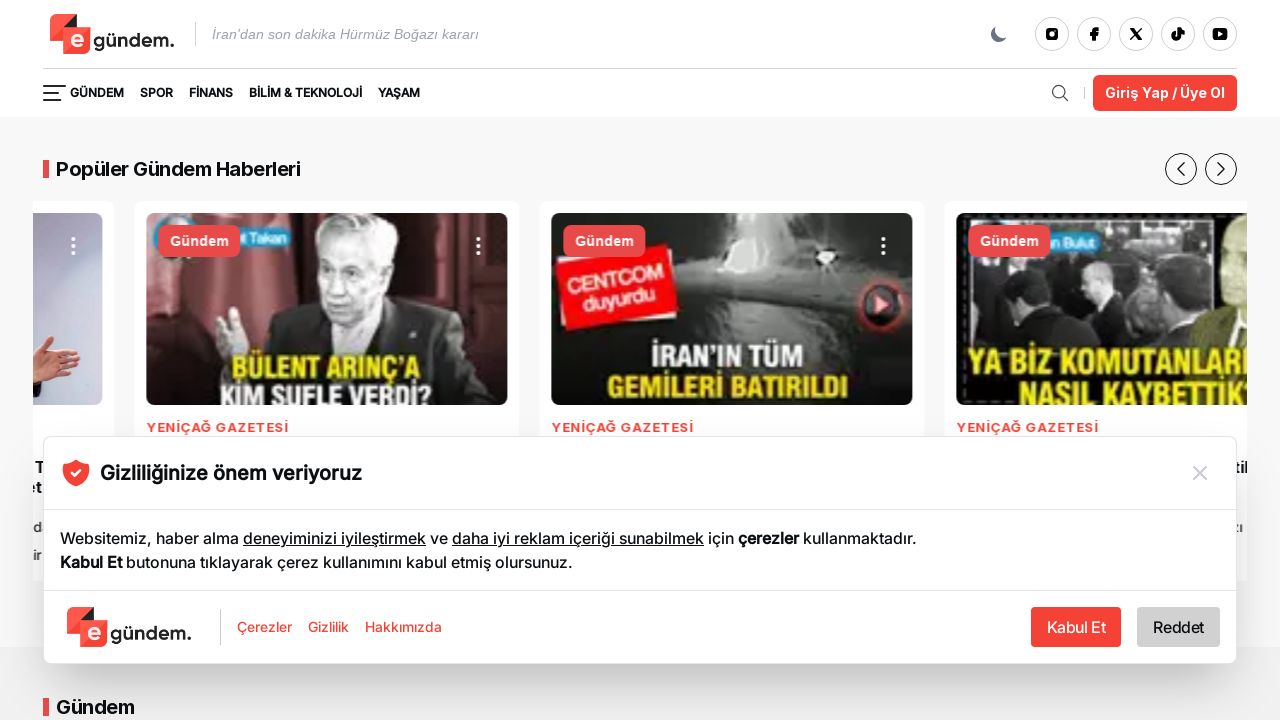

Waited for heading element (h1 or h2) to load on Gündem page
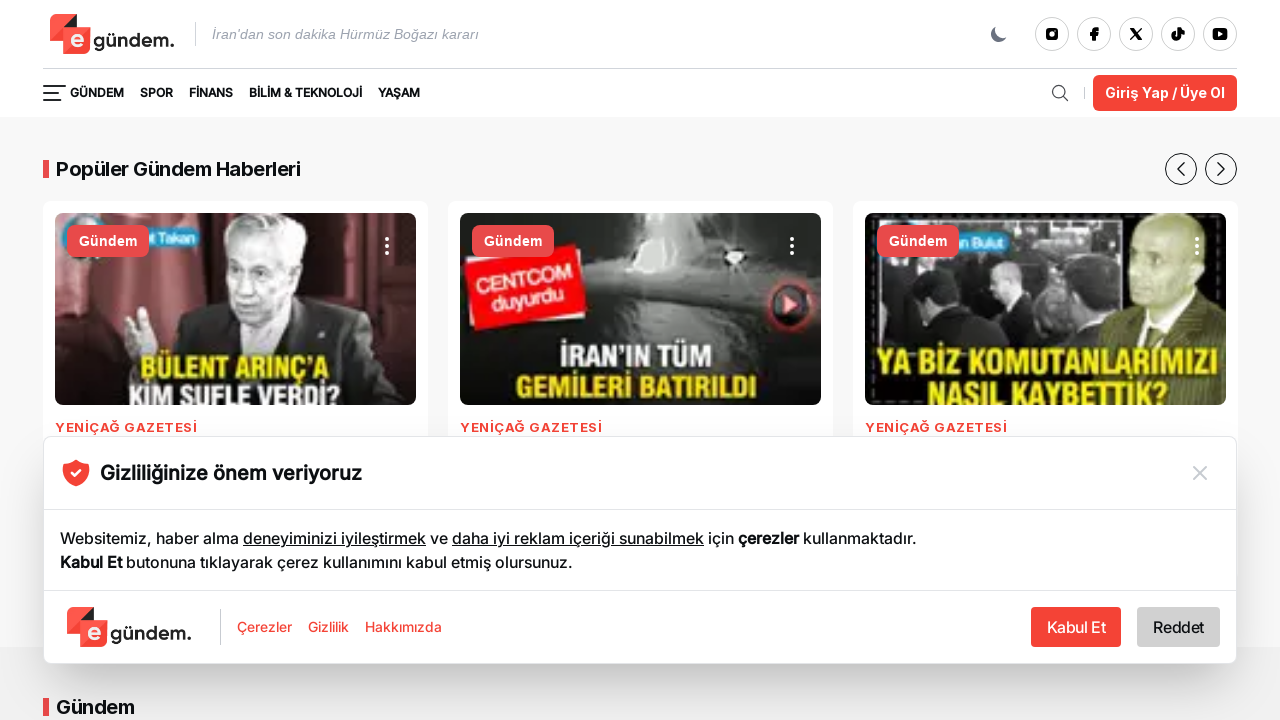

Verified that heading contains 'gündem' text
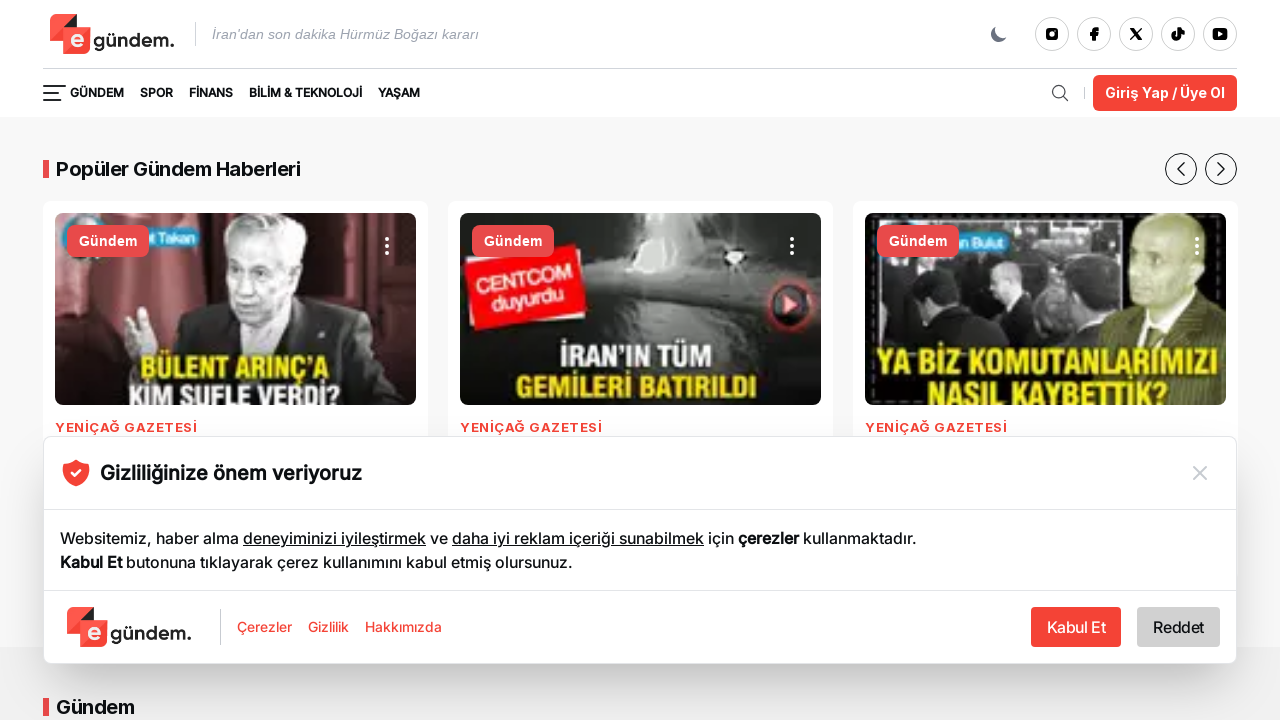

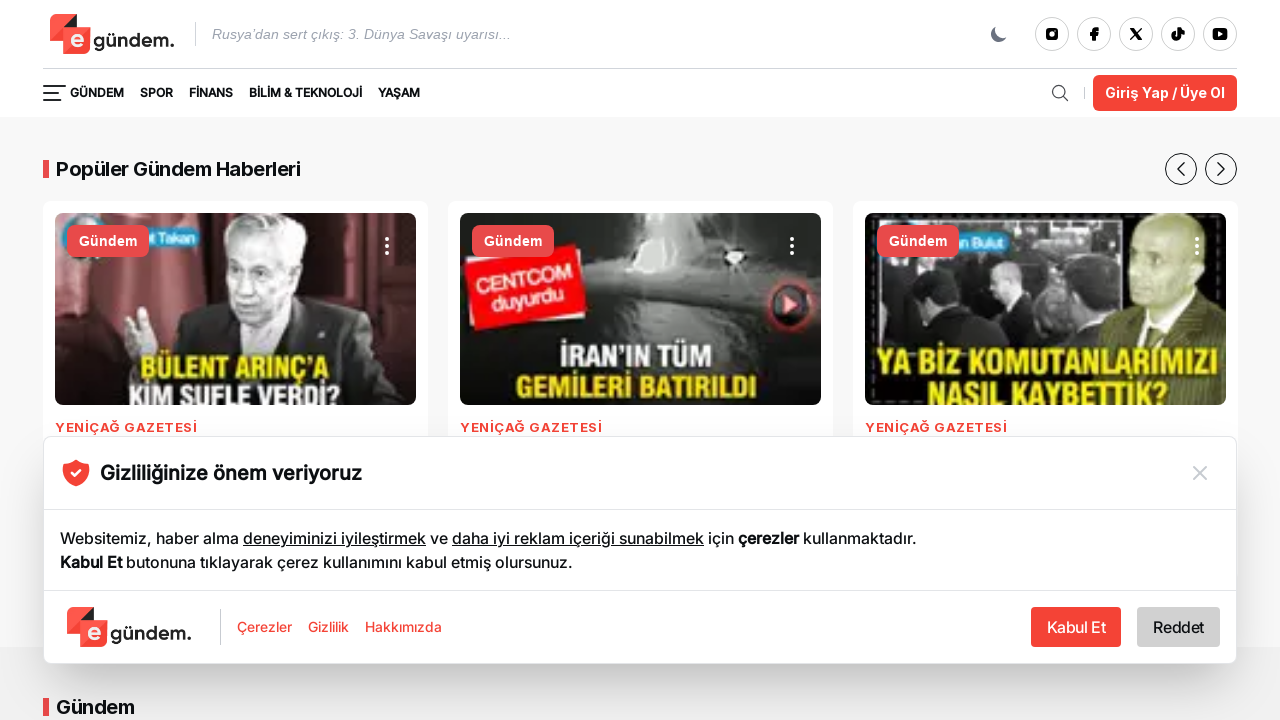